Navigates to Rediff Money homepage and interacts with the stock market indices table to verify its structure and content

Starting URL: https://money.rediff.com/index.html

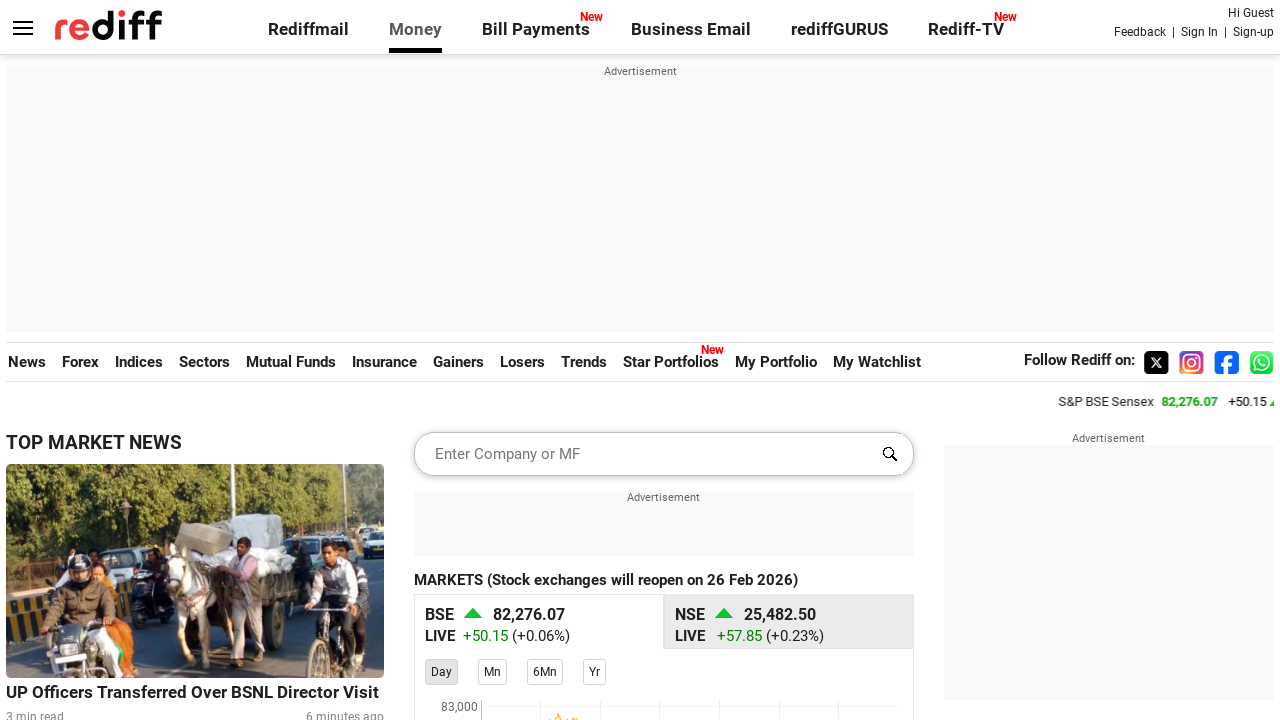

Stock indices table selector loaded on Rediff Money homepage
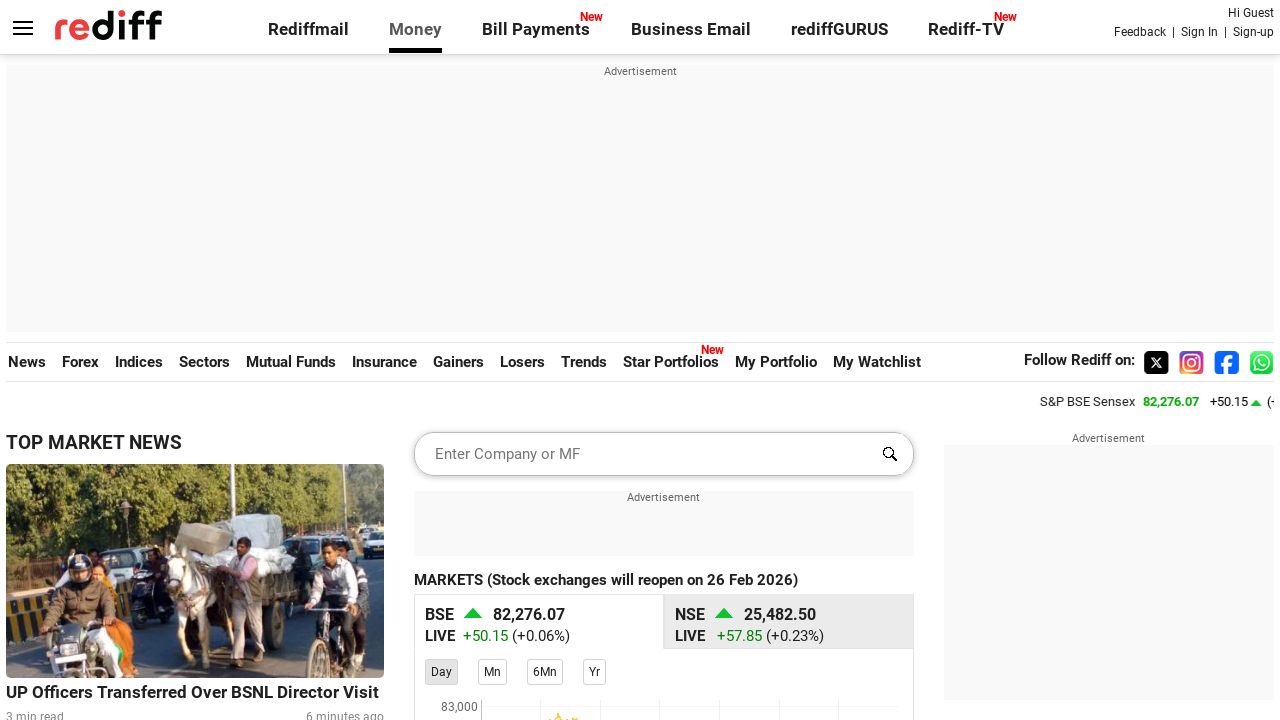

Retrieved all table rows from stock indices table
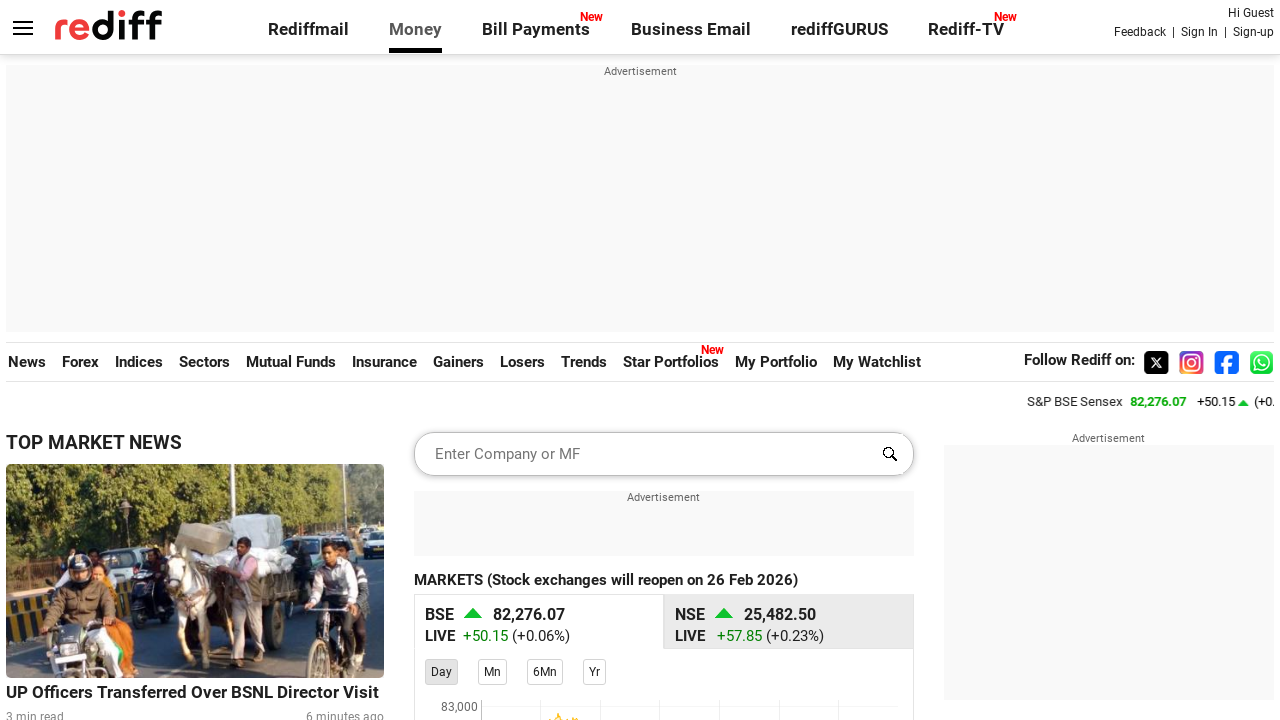

Retrieved all table columns/cells from stock indices table
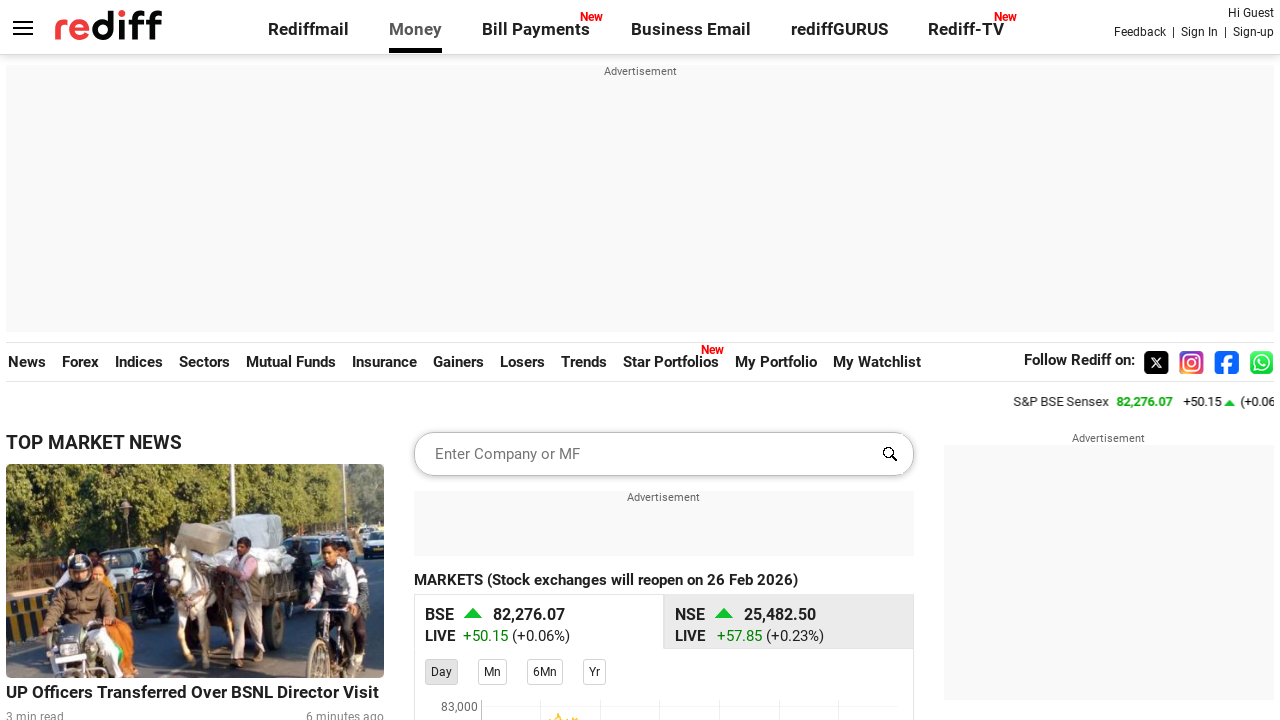

First table row confirmed to be present and loaded
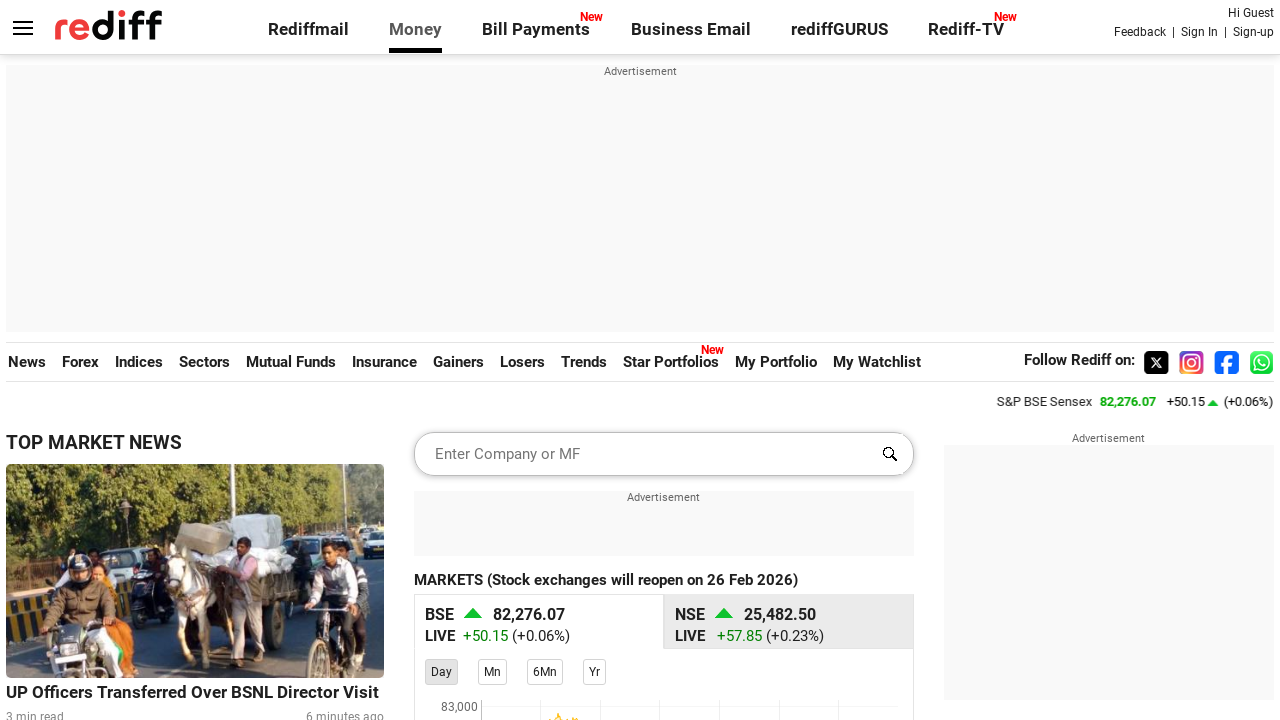

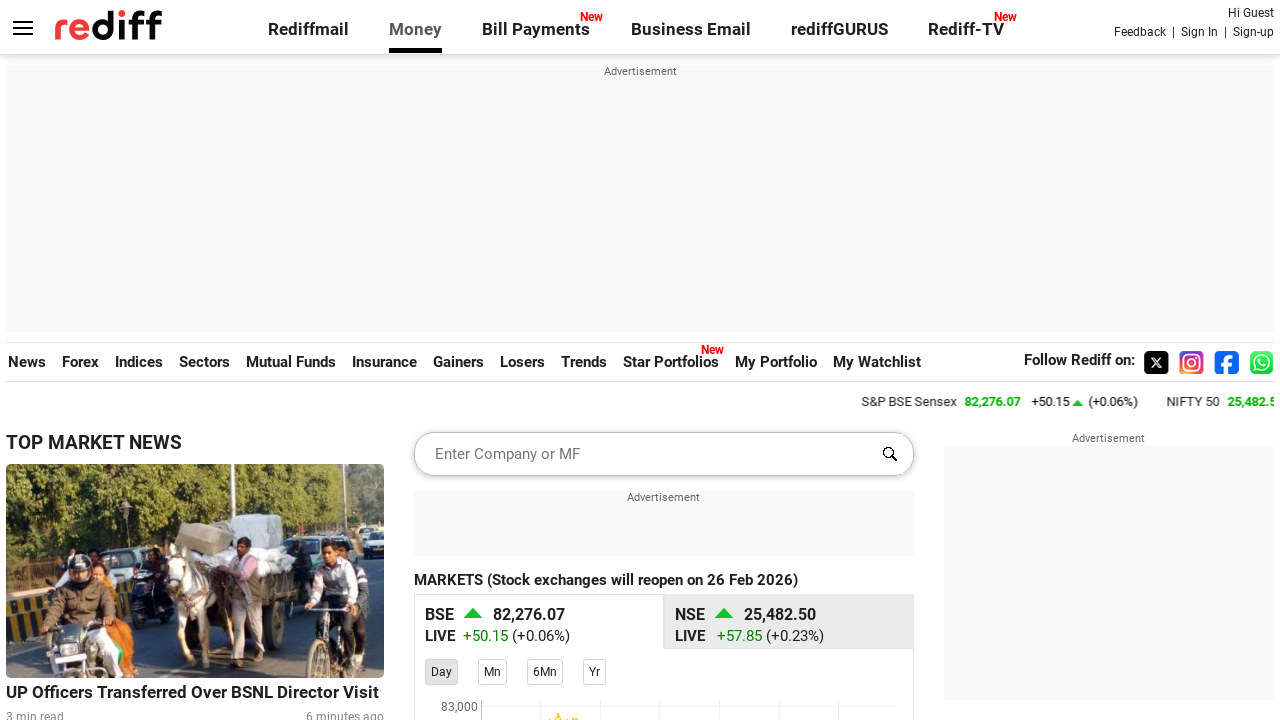